Tests JavaScript prompt dialog functionality by clicking a button to trigger a prompt, entering text into the prompt dialog, and accepting it.

Starting URL: https://sahitest.com/demo/promptTest.htm

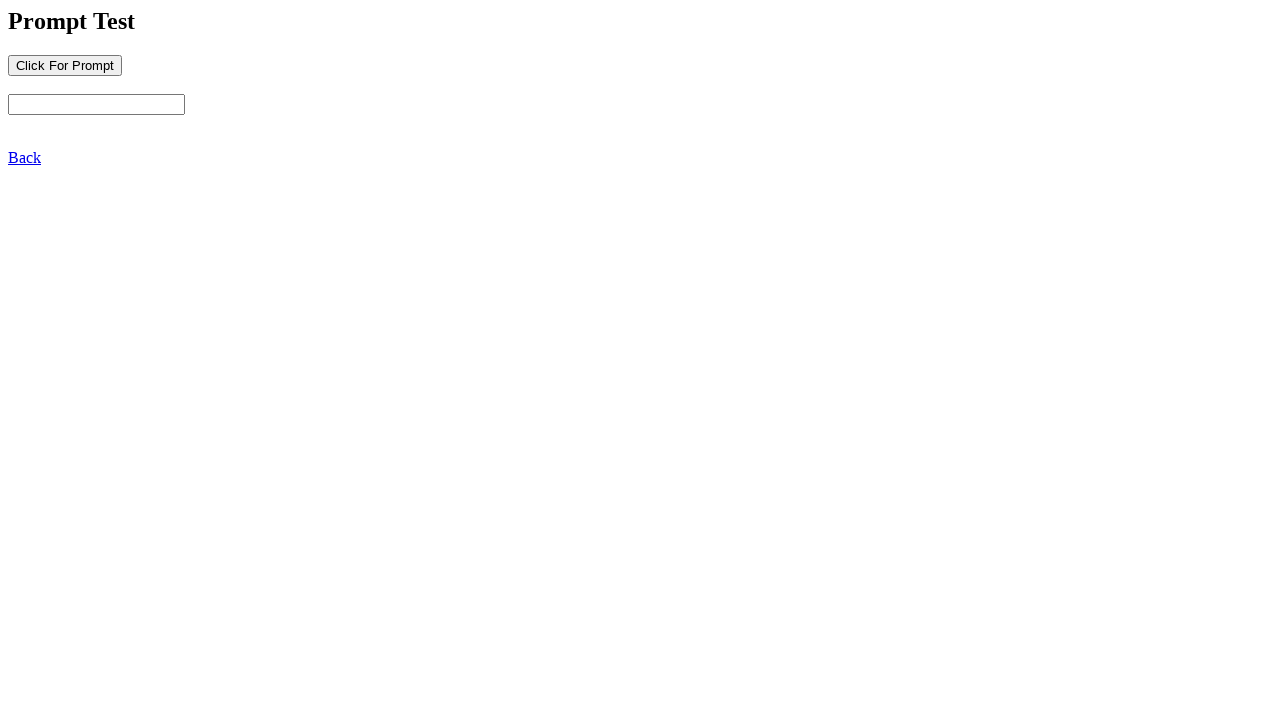

Set up dialog handler to accept prompt with text '测试alert'
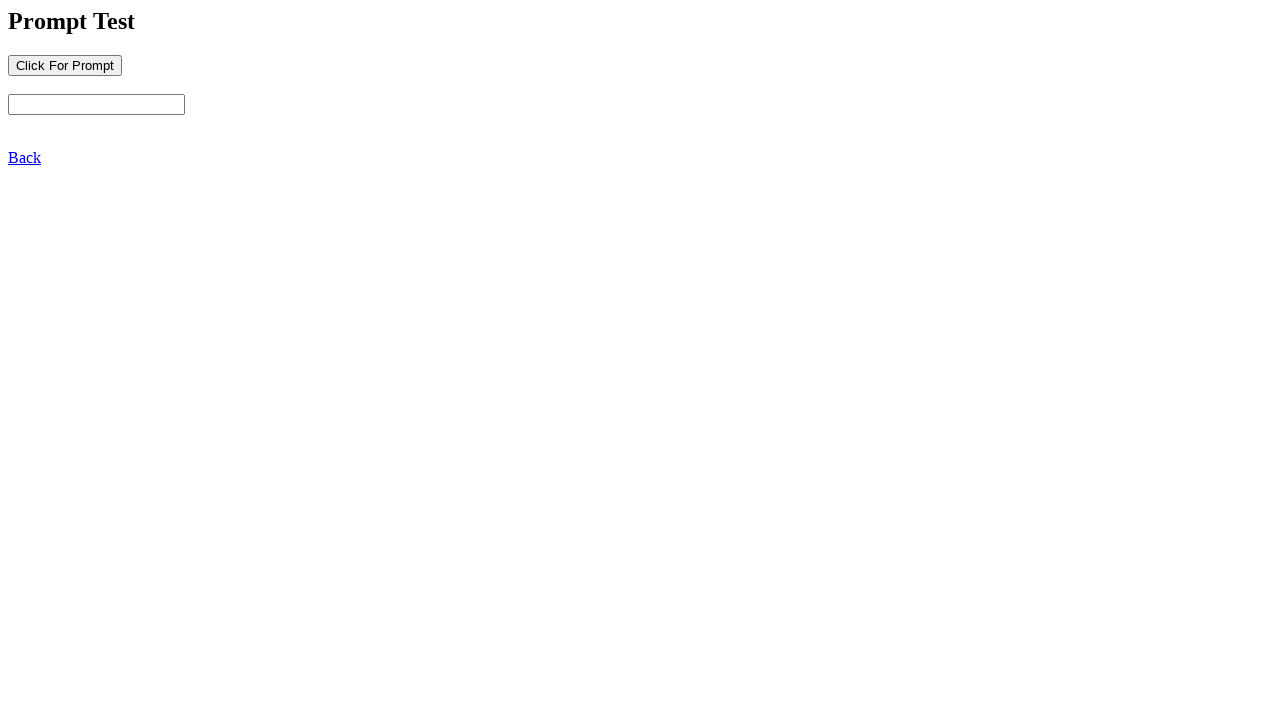

Clicked button to trigger prompt dialog at (65, 65) on input[name='b1']
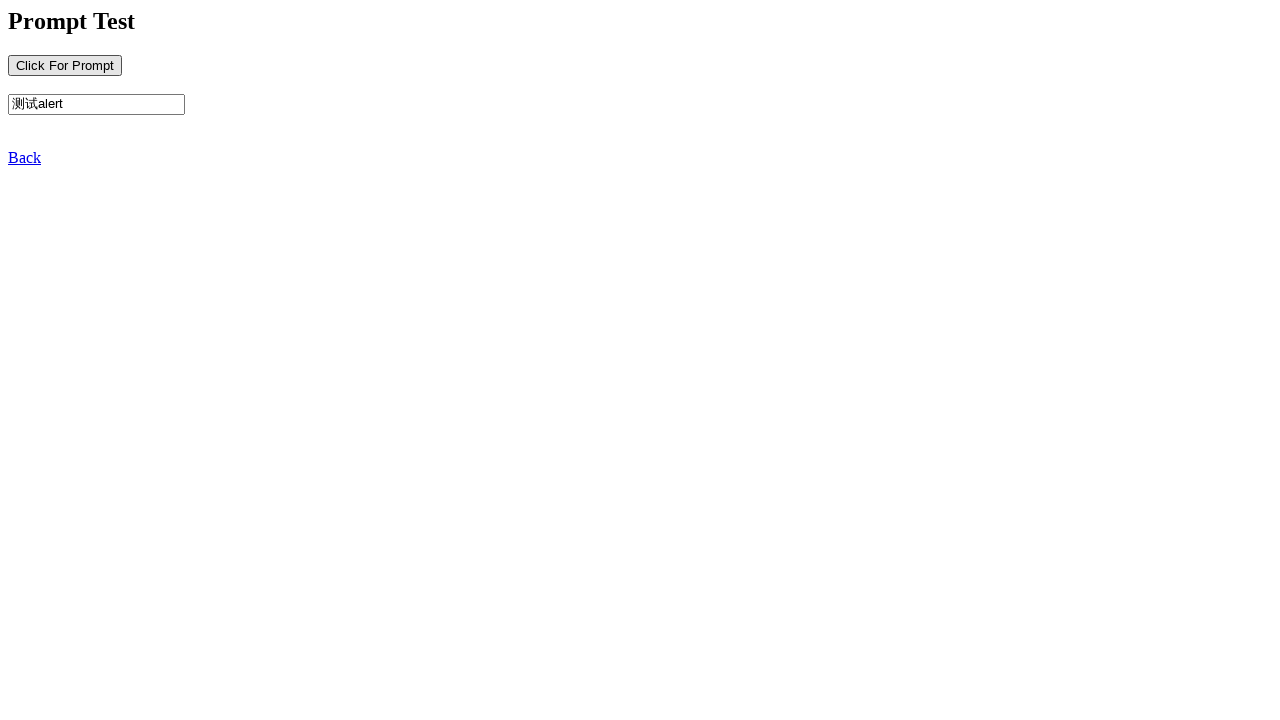

Waited for dialog interaction to complete
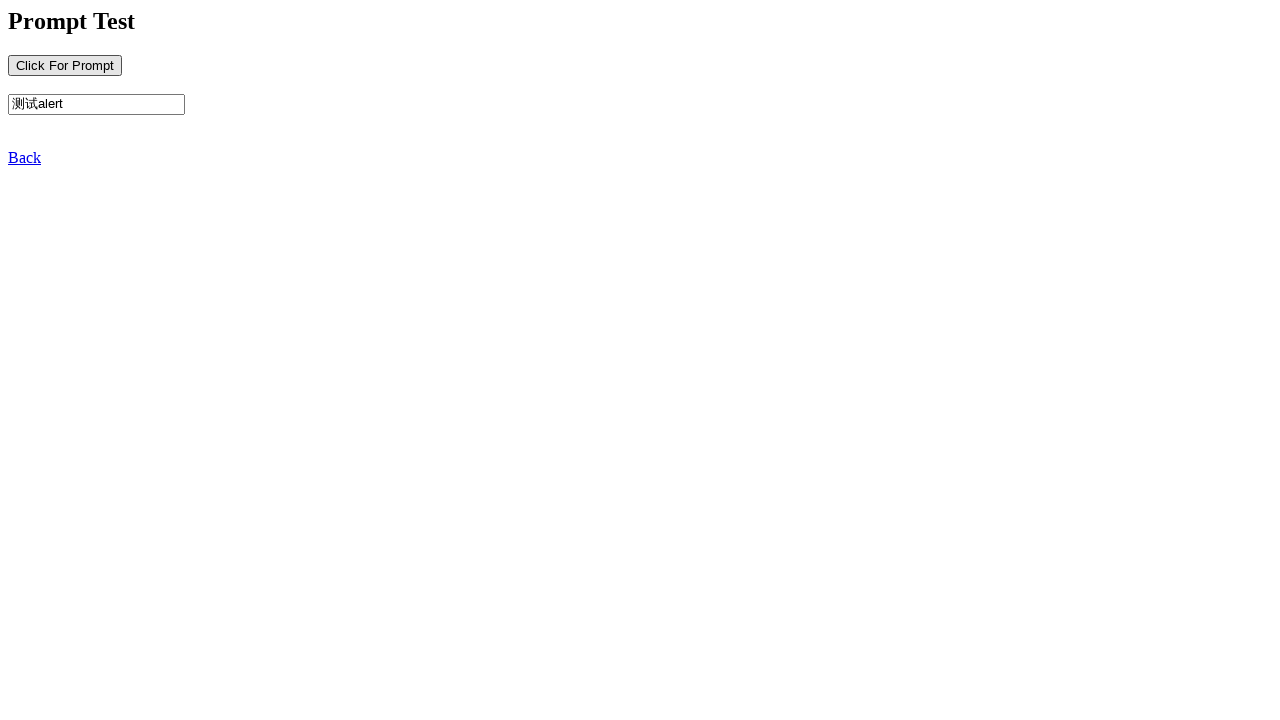

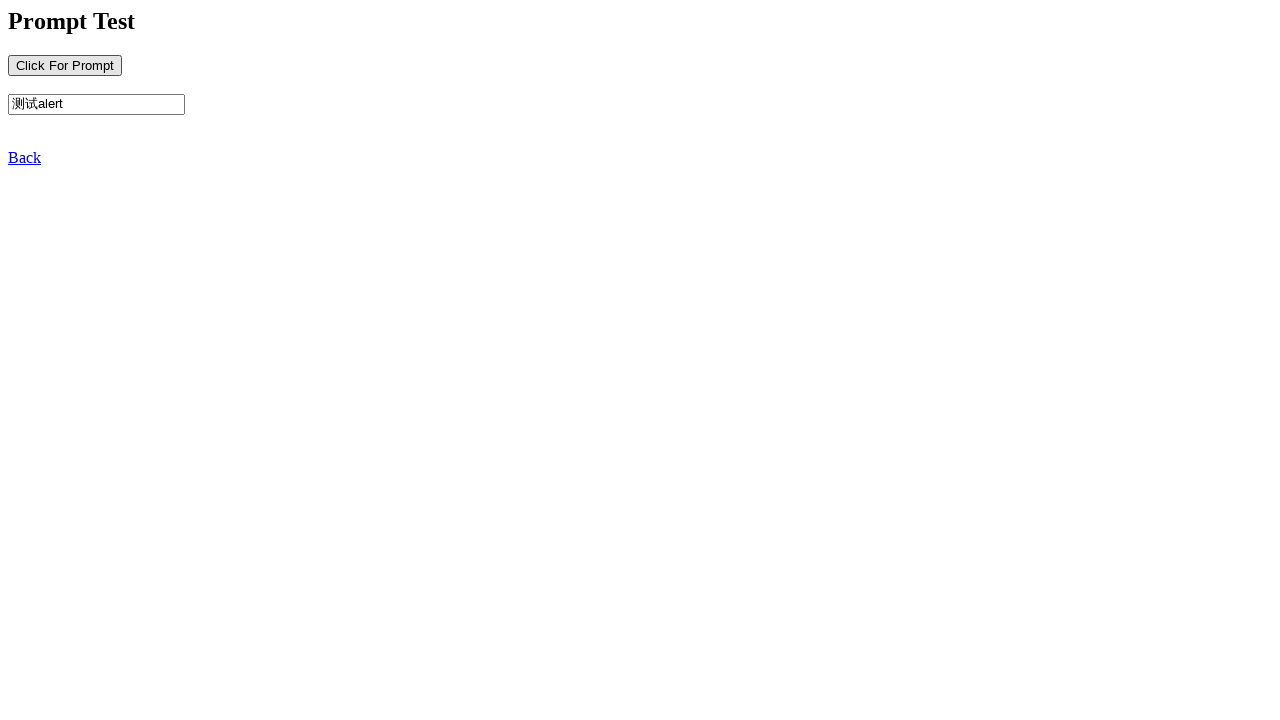